Tests jQuery UI sortable functionality by clicking on the Sortable link and rearranging list items using drag and drop operations

Starting URL: https://jqueryui.com/

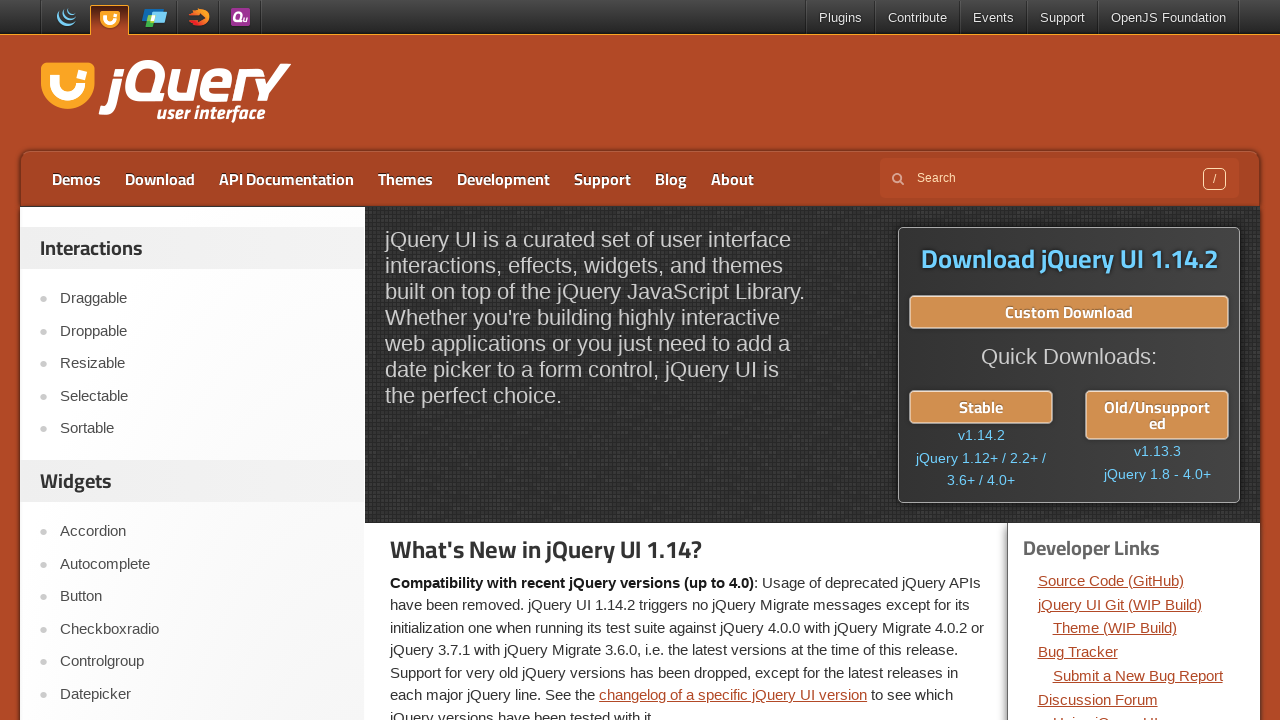

Clicked on Sortable link at (202, 429) on text=Sortable
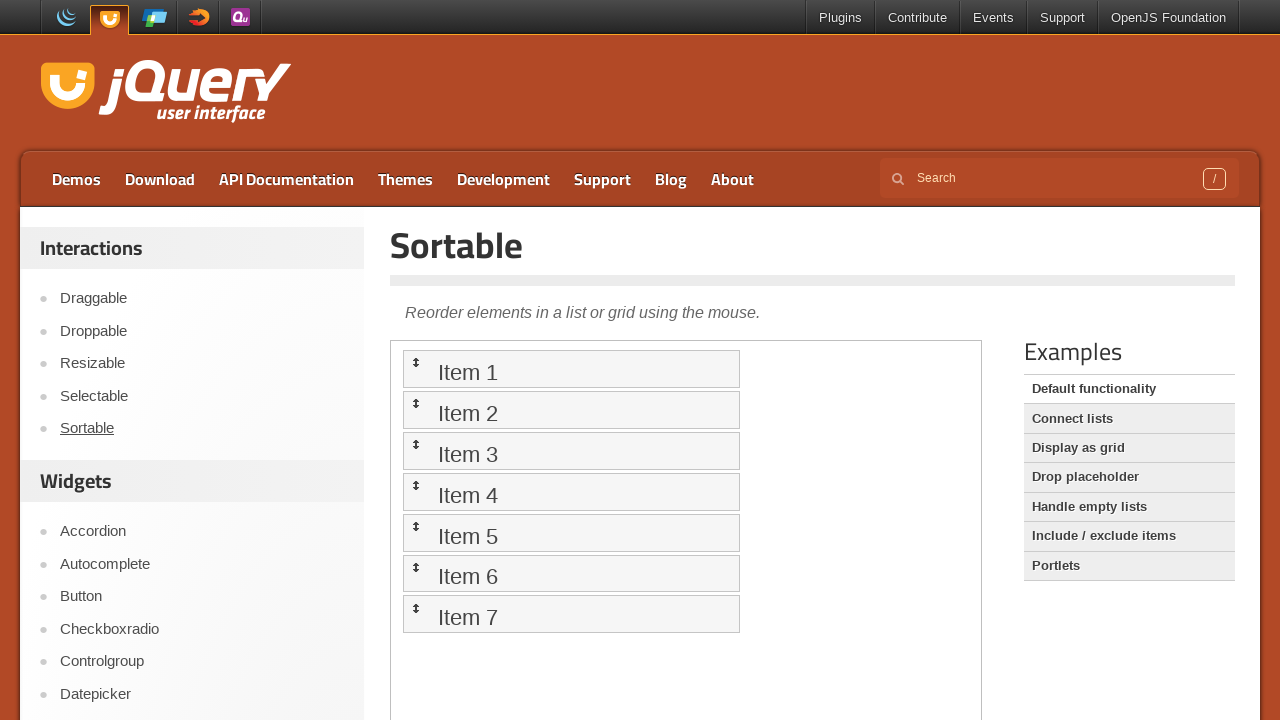

Waited for iframe to be present
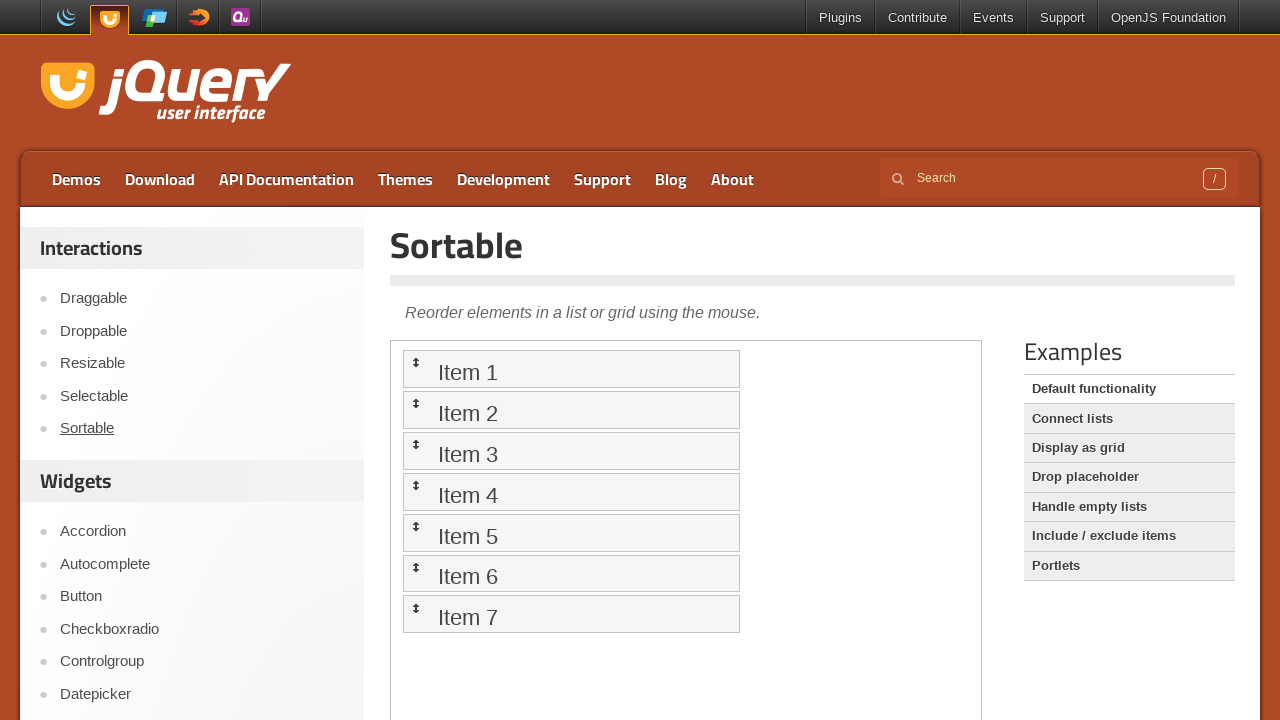

Located and switched to iframe
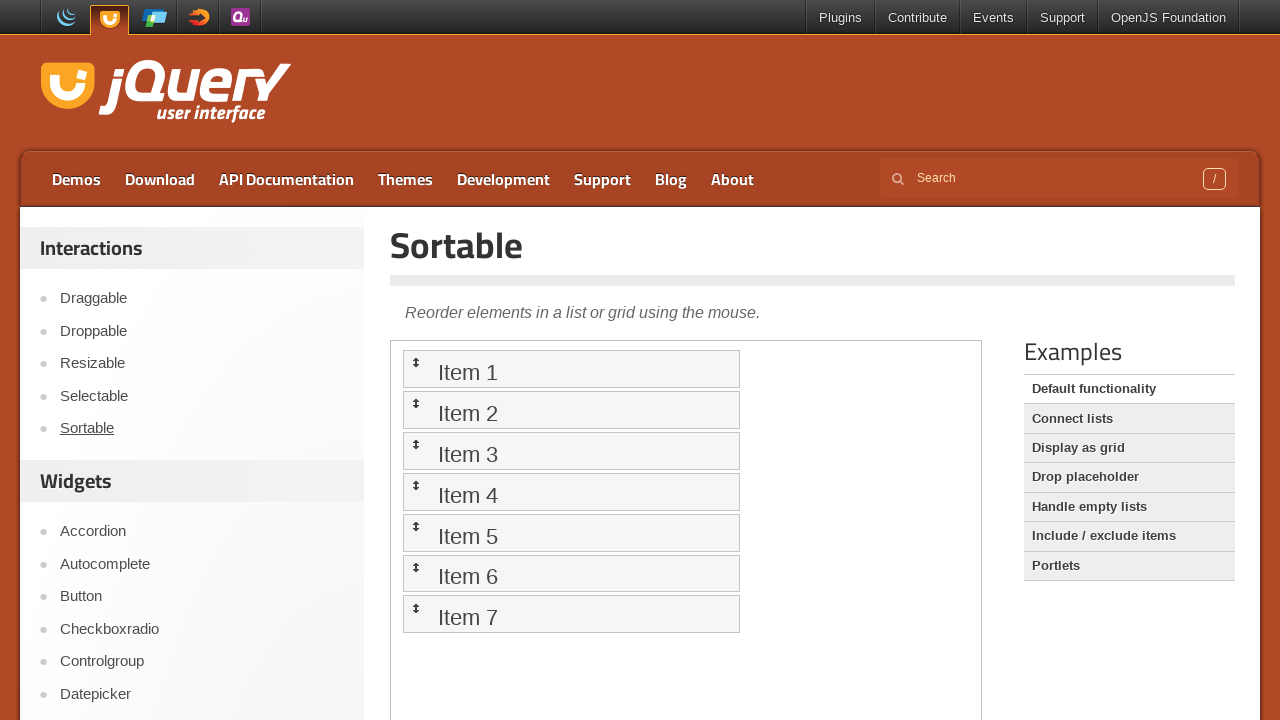

Found 7 list items in sortable list
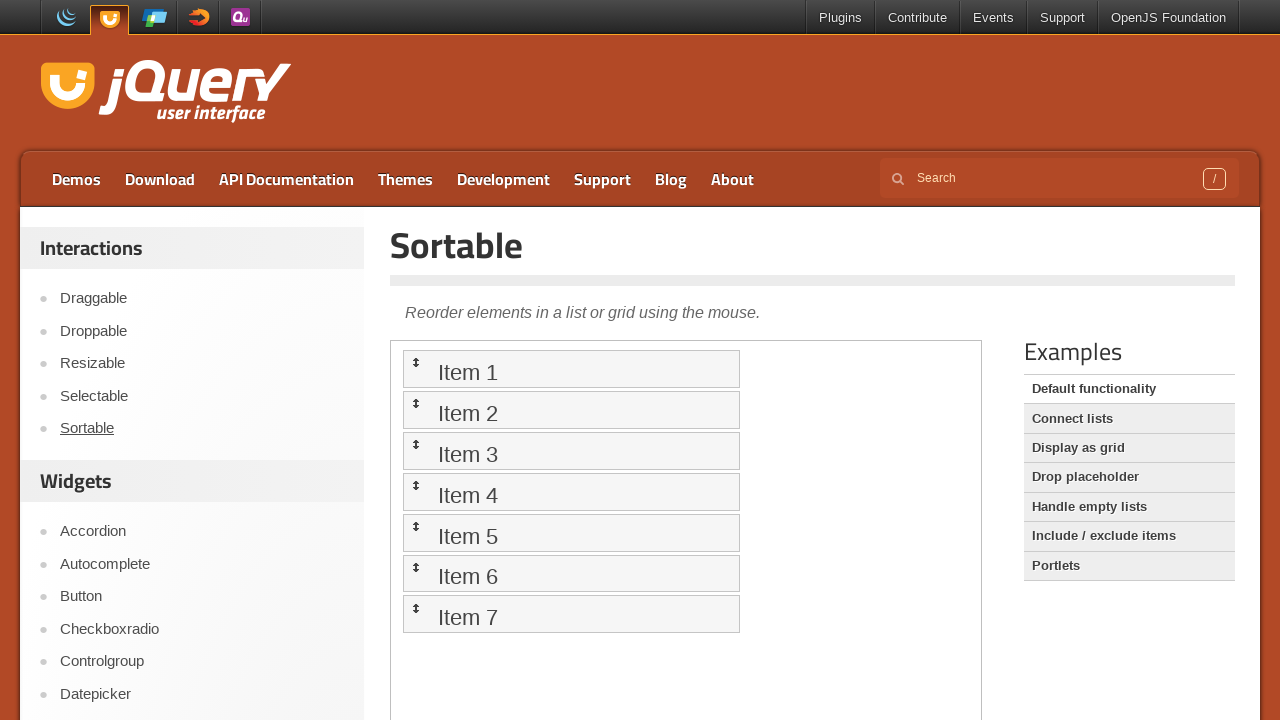

Dragged last list item to position 0 at (571, 369)
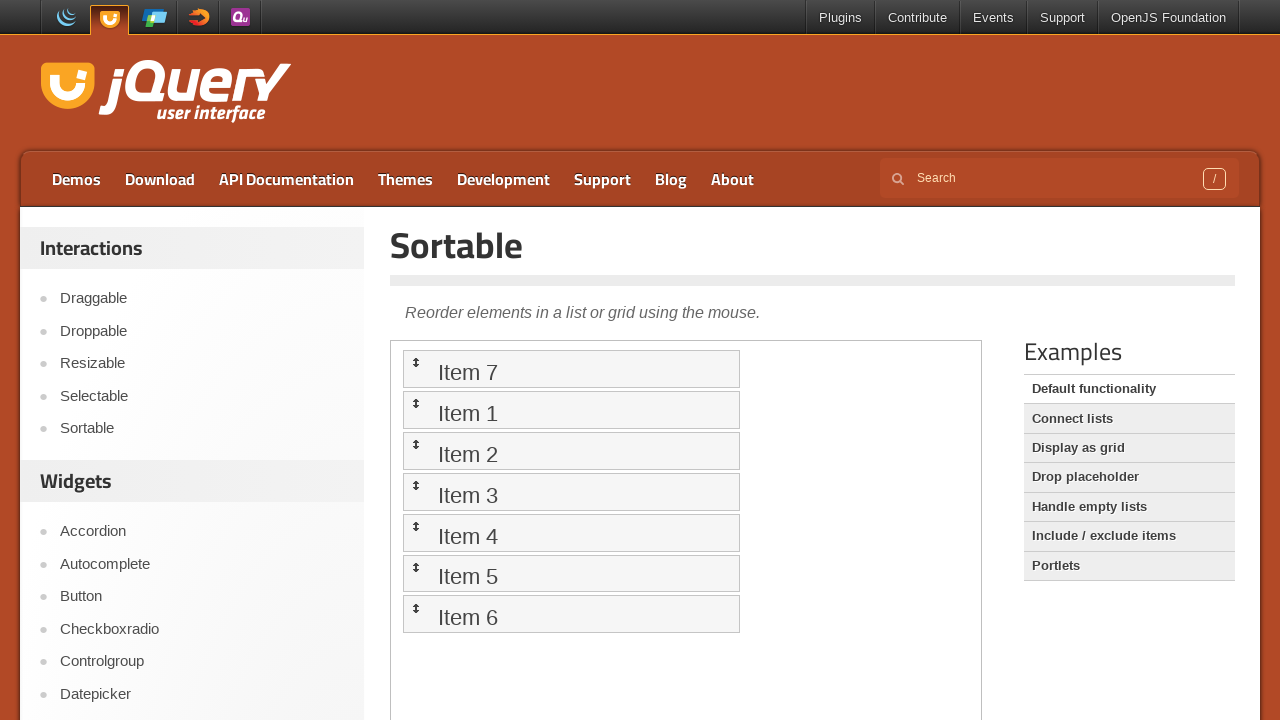

Waited 500ms for UI to update after drag operation
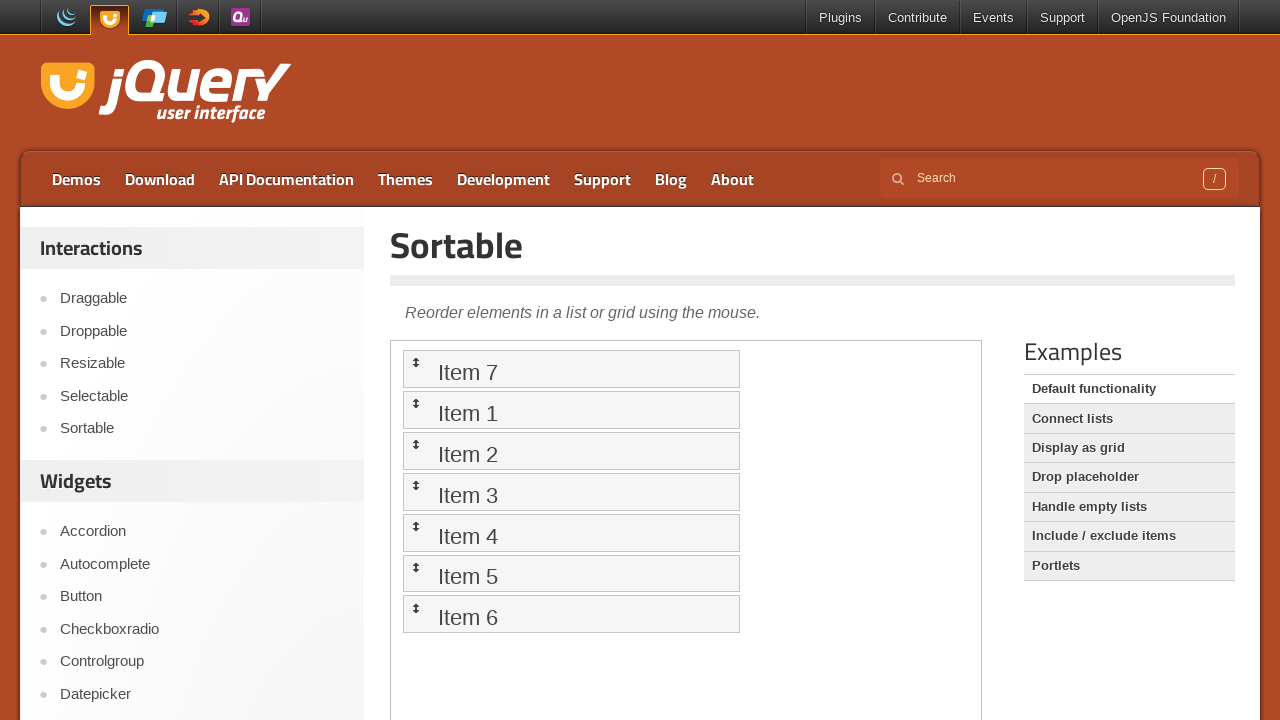

Dragged last list item to position 1 at (571, 410)
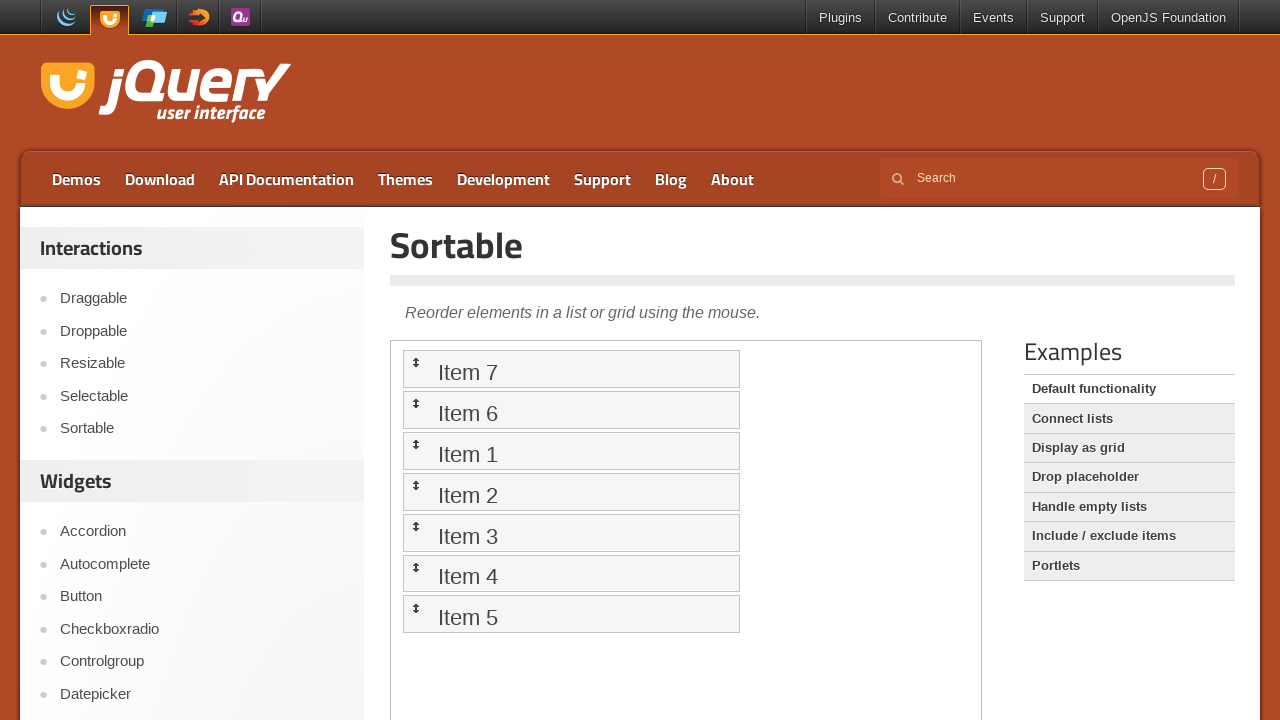

Waited 500ms for UI to update after drag operation
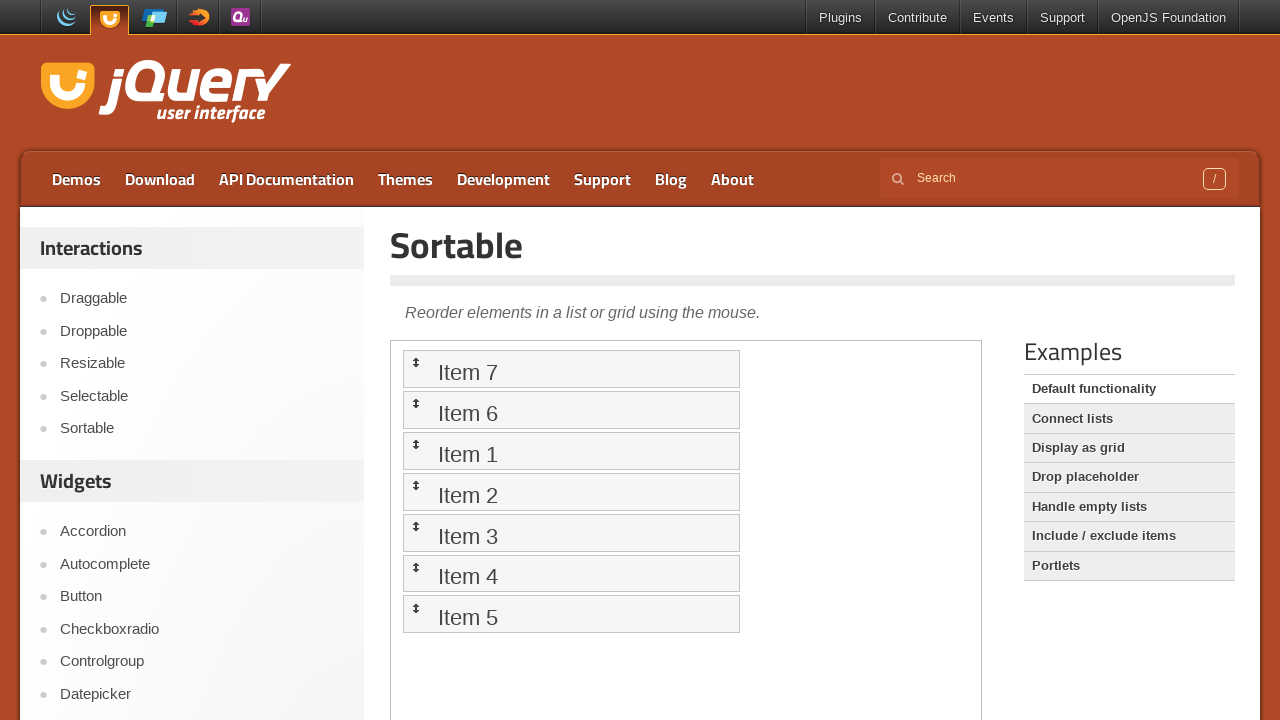

Dragged last list item to position 2 at (571, 451)
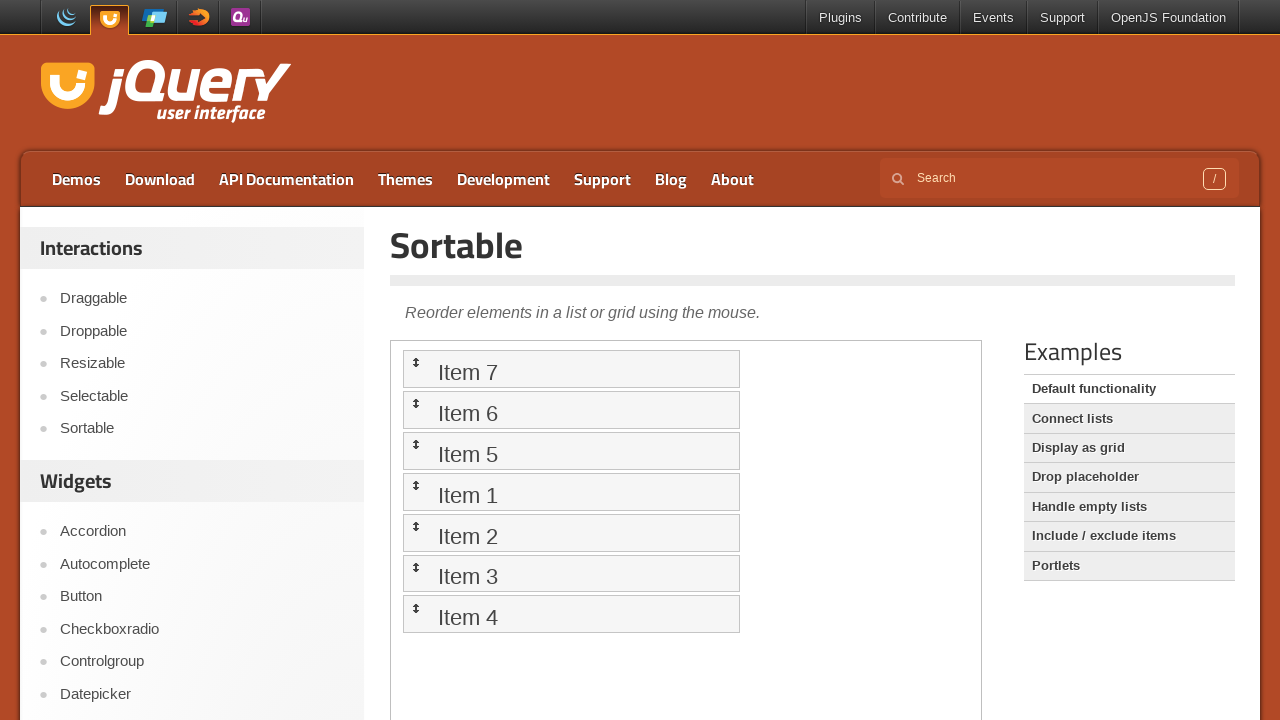

Waited 500ms for UI to update after drag operation
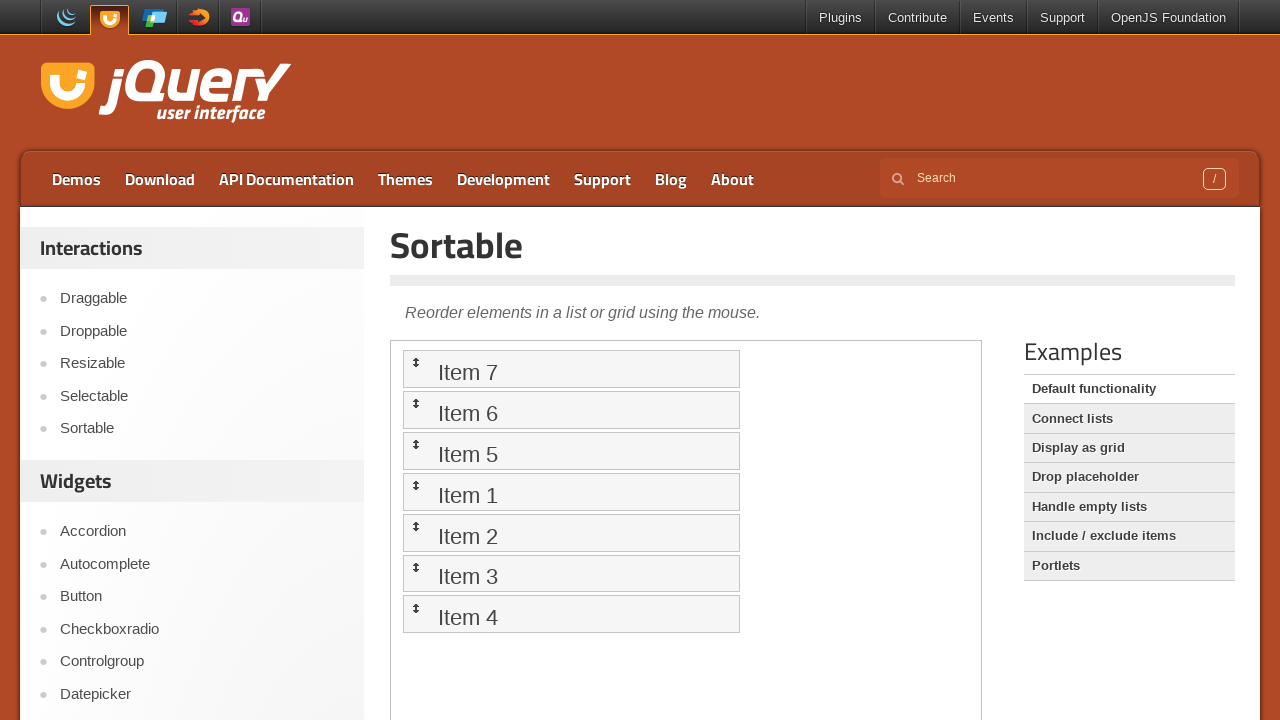

Dragged last list item to position 3 at (571, 492)
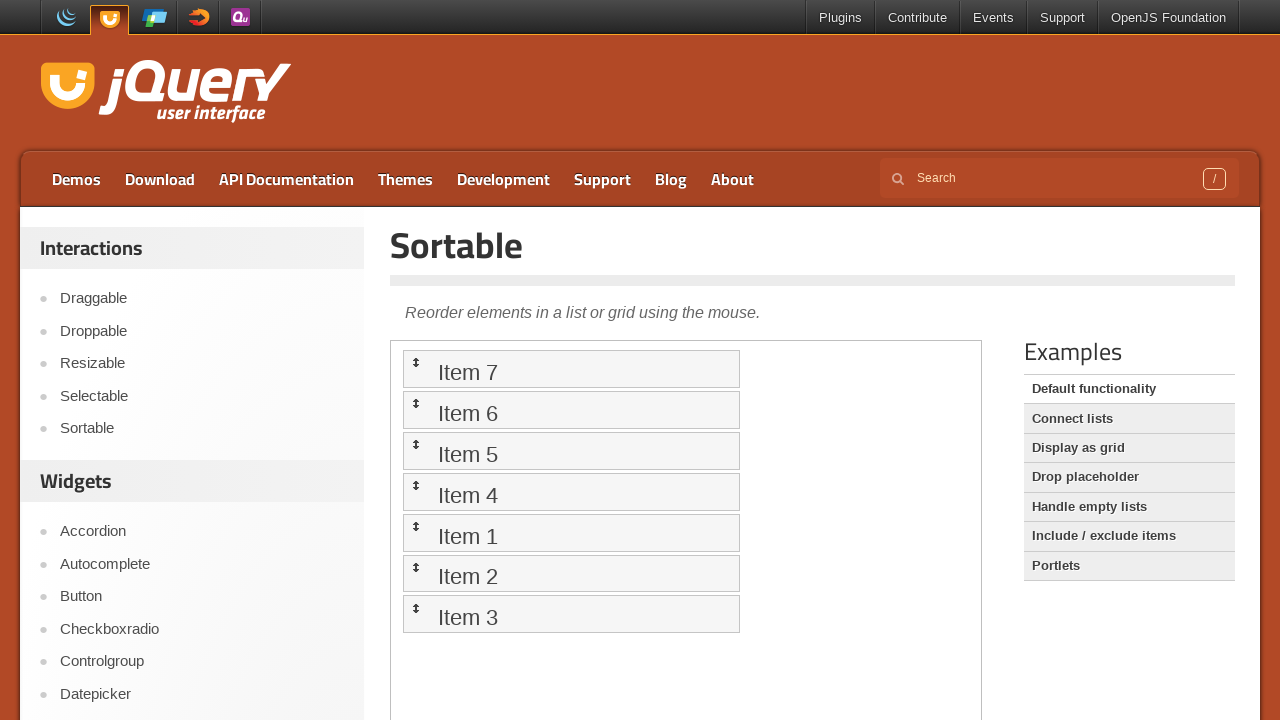

Waited 500ms for UI to update after drag operation
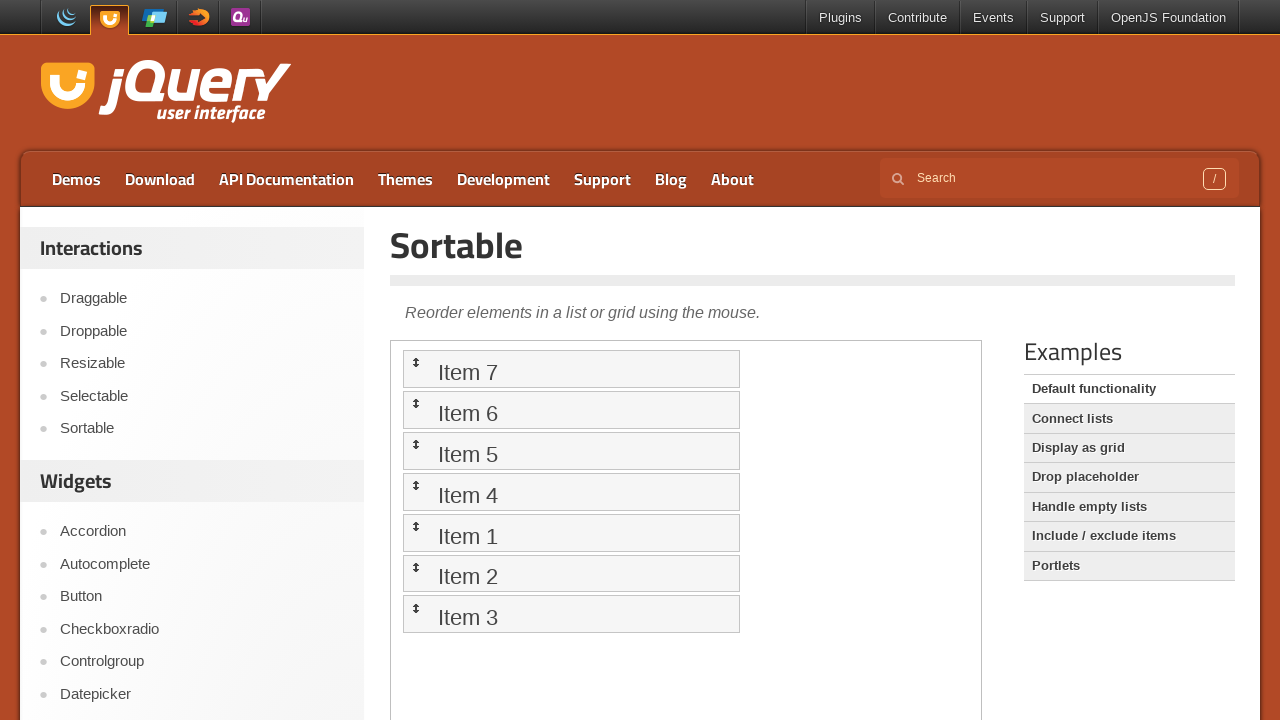

Dragged last list item to position 4 at (571, 532)
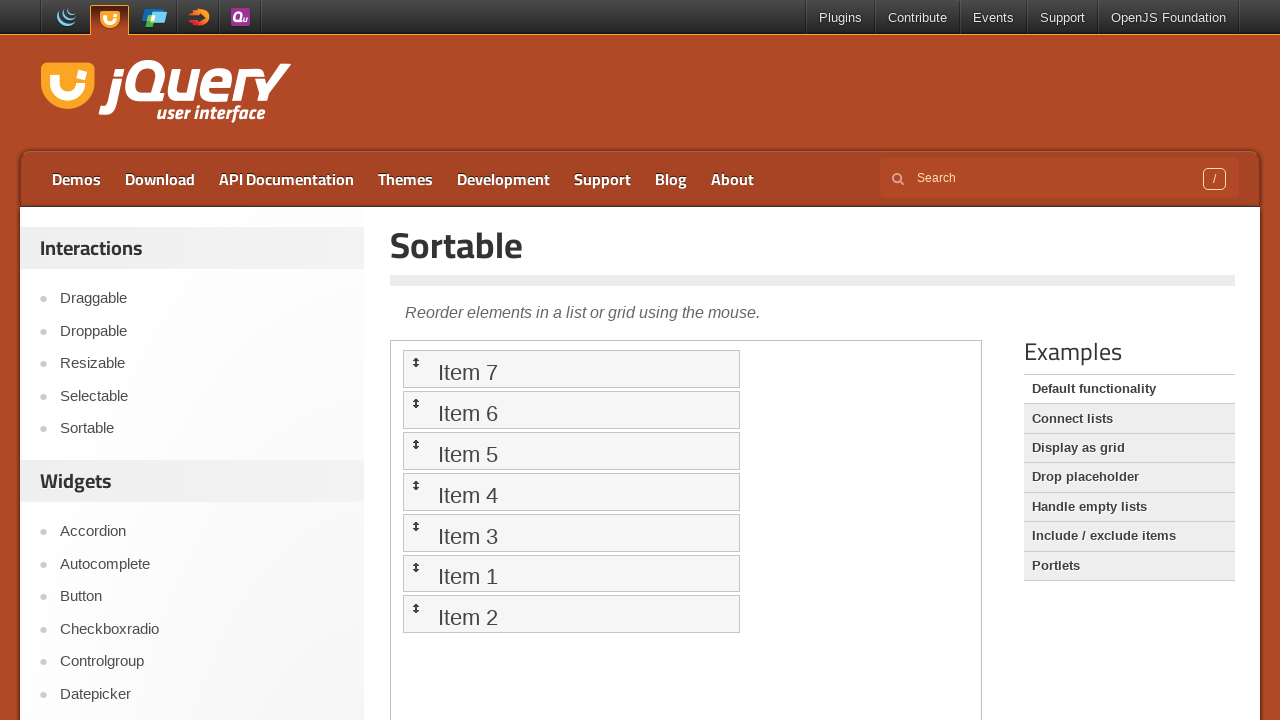

Waited 500ms for UI to update after drag operation
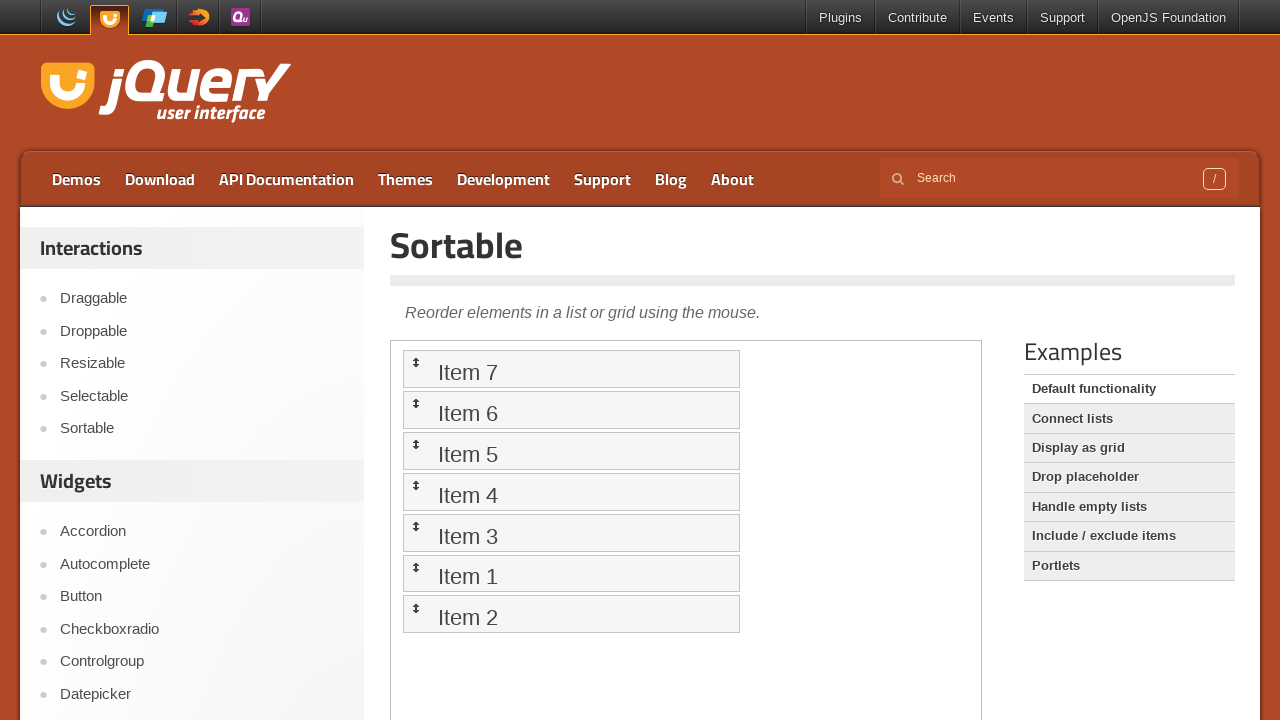

Dragged last list item to position 5 at (571, 573)
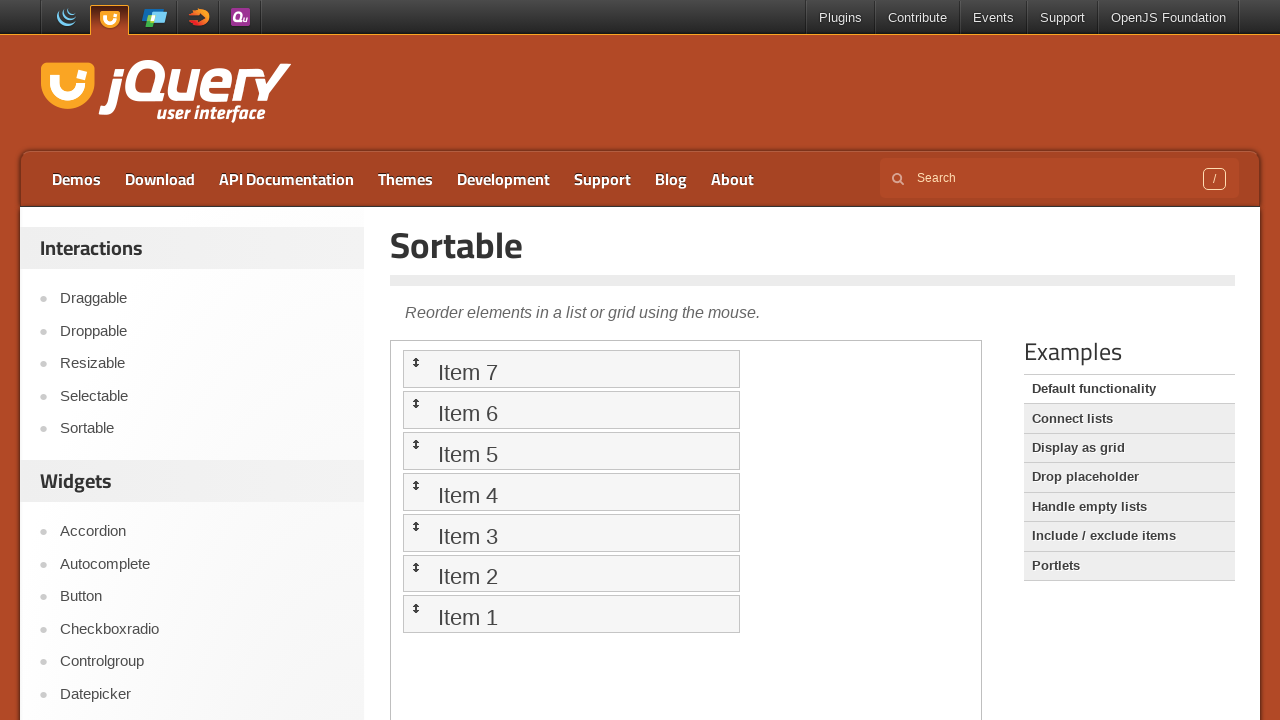

Waited 500ms for UI to update after drag operation
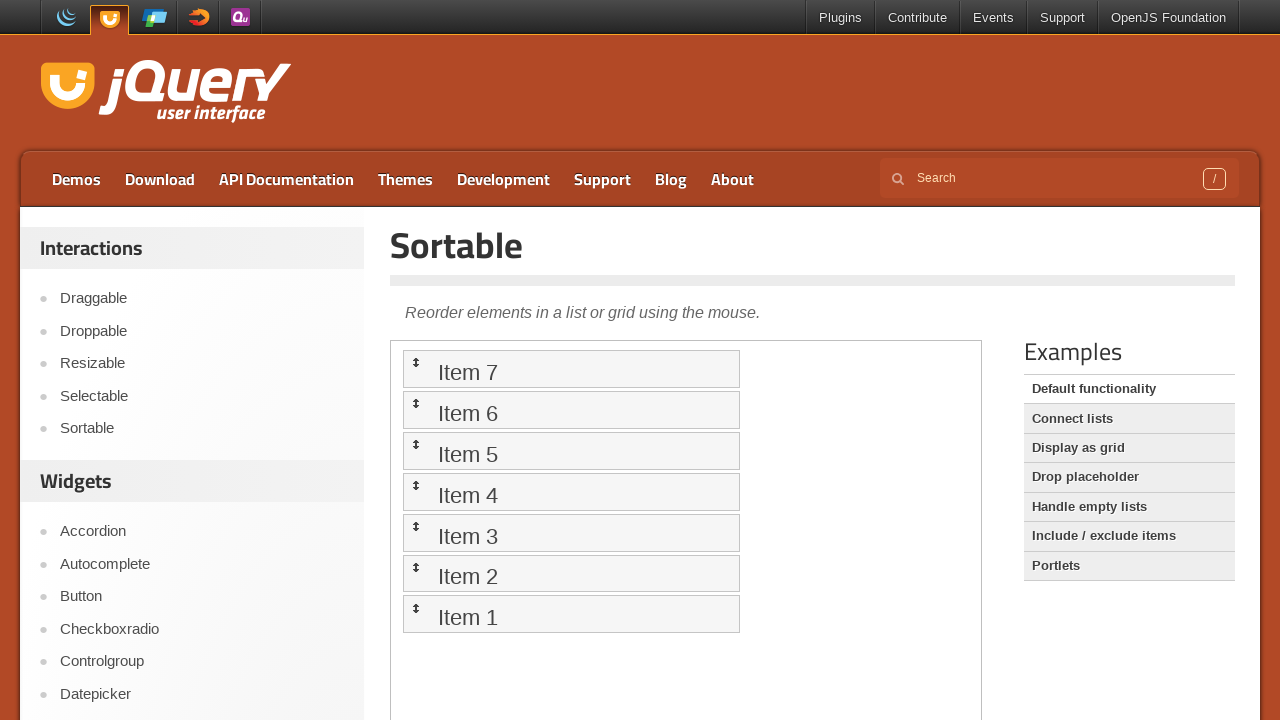

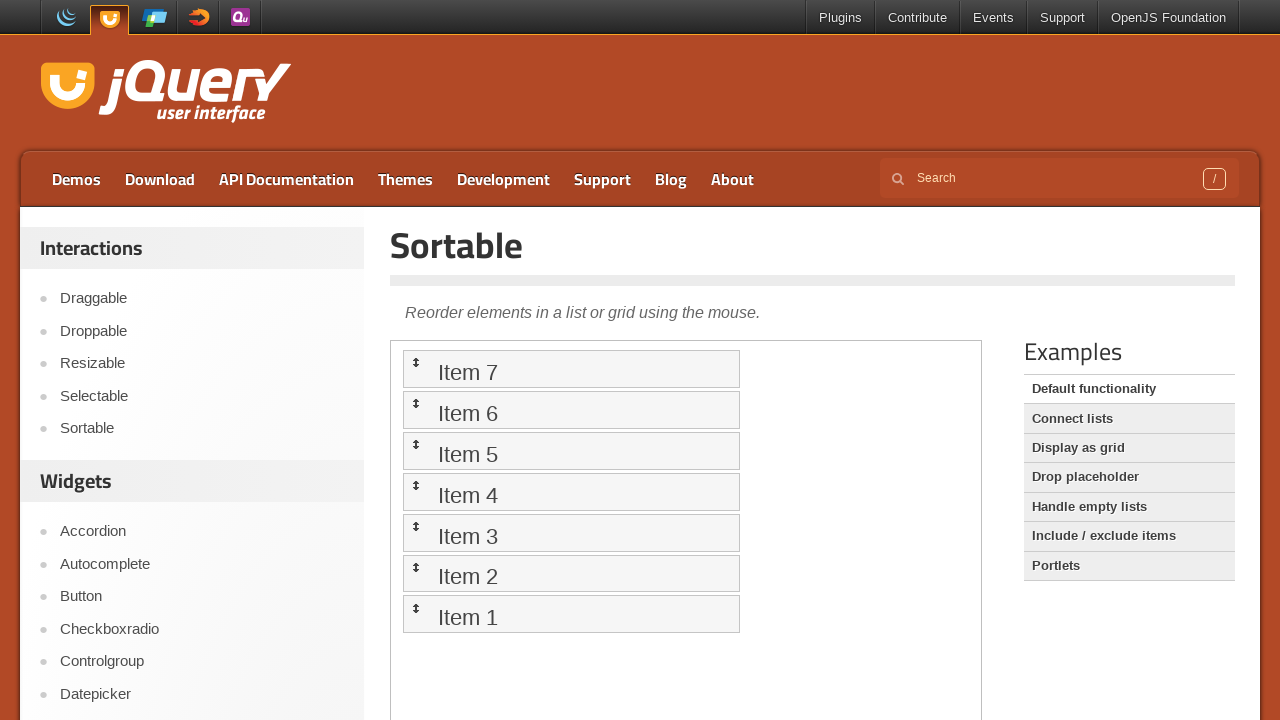